Hovers over product images to reveal names and prices, then collects them into a product catalog

Starting URL: https://demos.telerik.com/kendo-ui/fx/expand

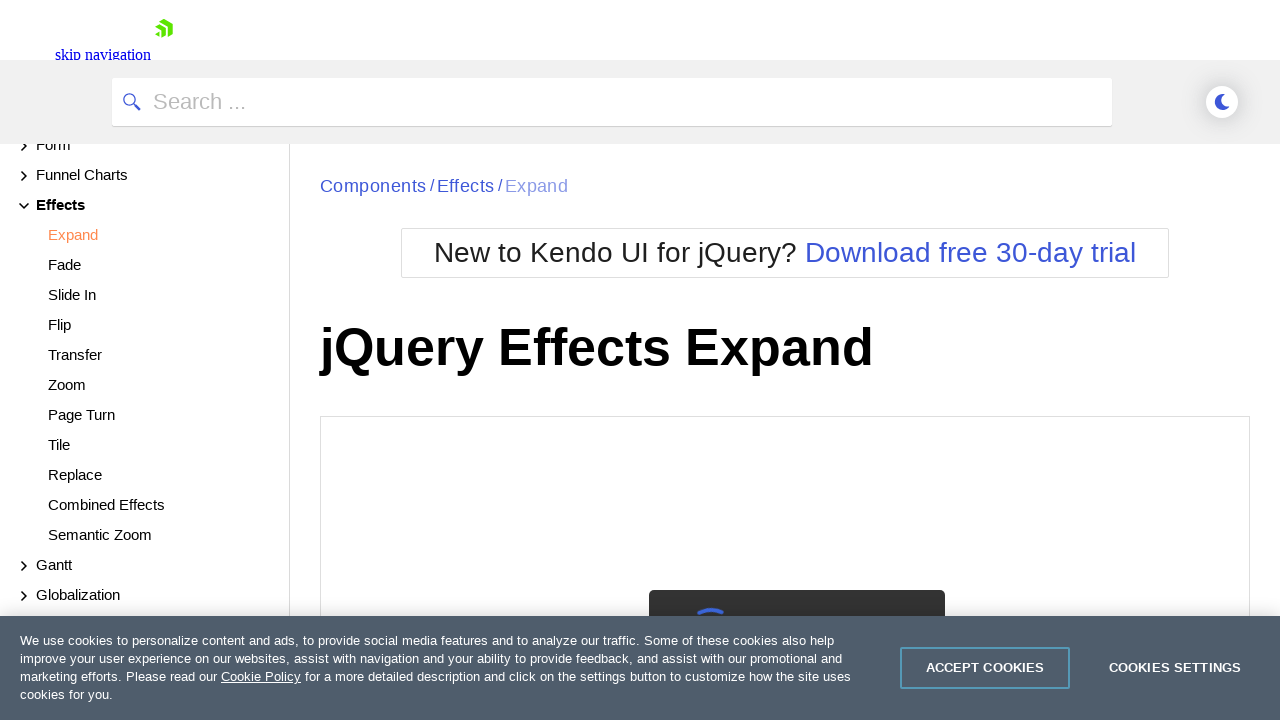

Waited 3 seconds for page to load
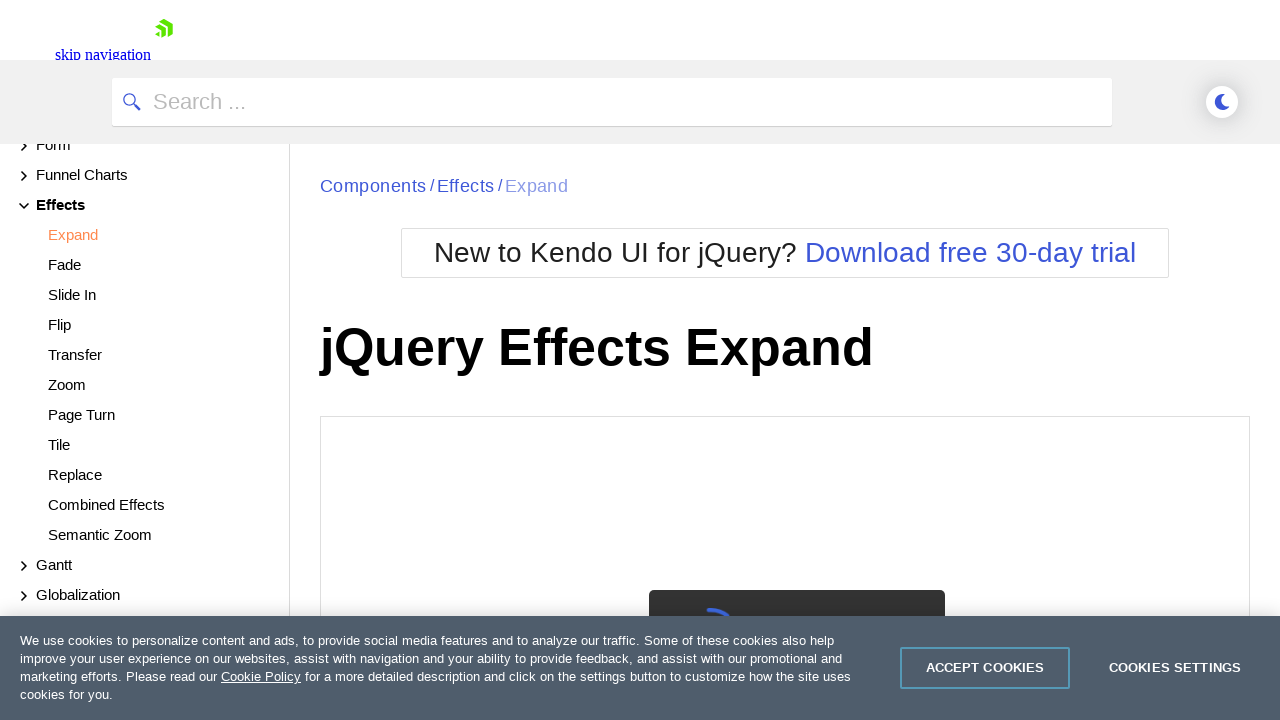

Clicked cookie acceptance button at (985, 668) on xpath=//button[@id='onetrust-accept-btn-handler']
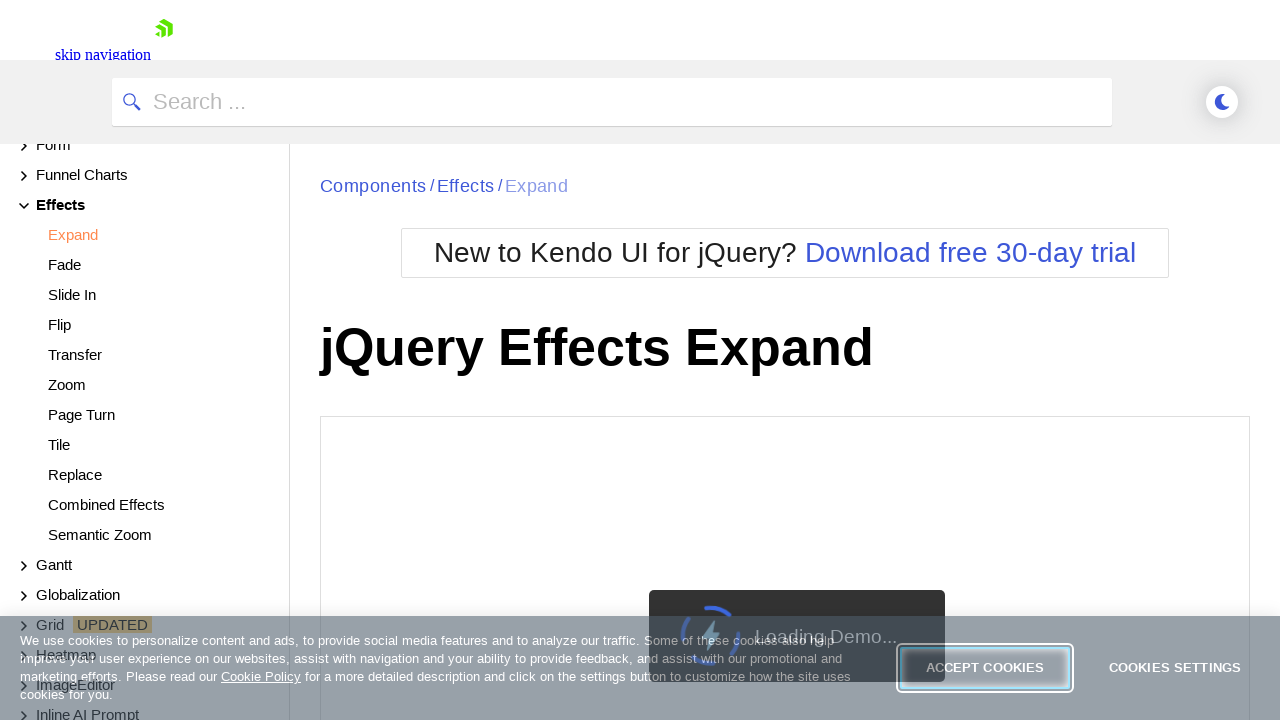

Located all product images
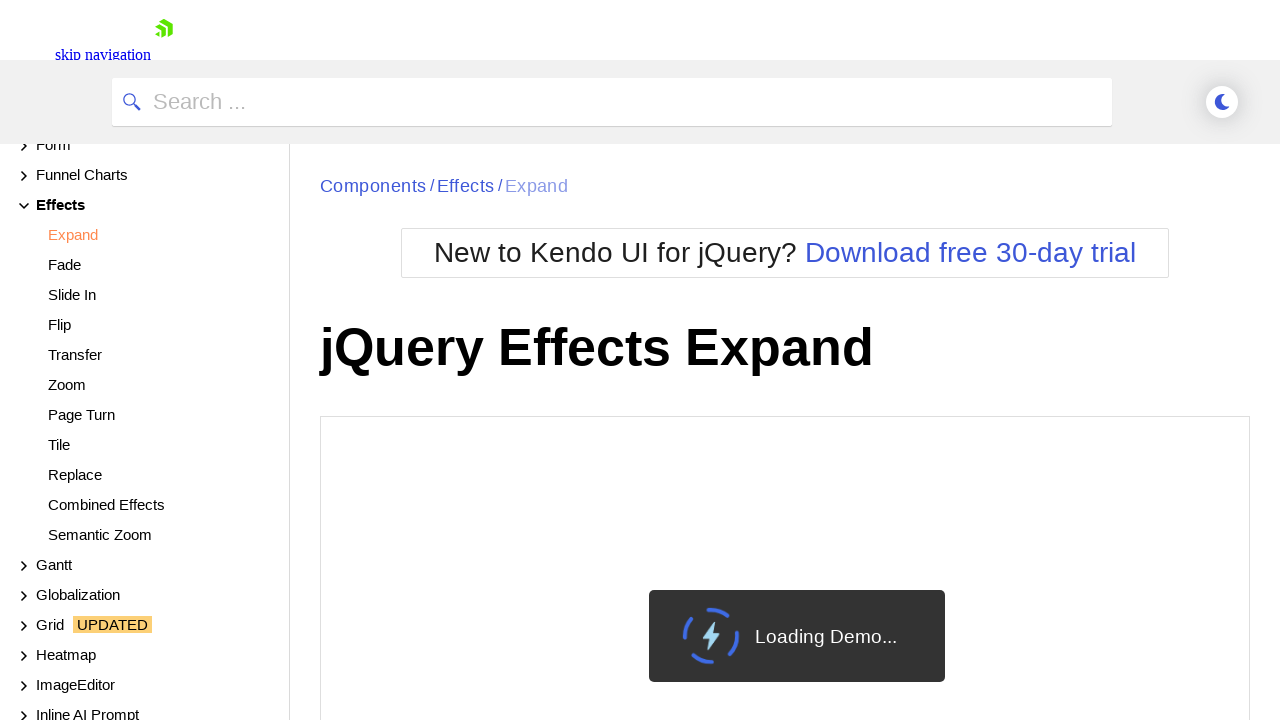

Located all product name elements
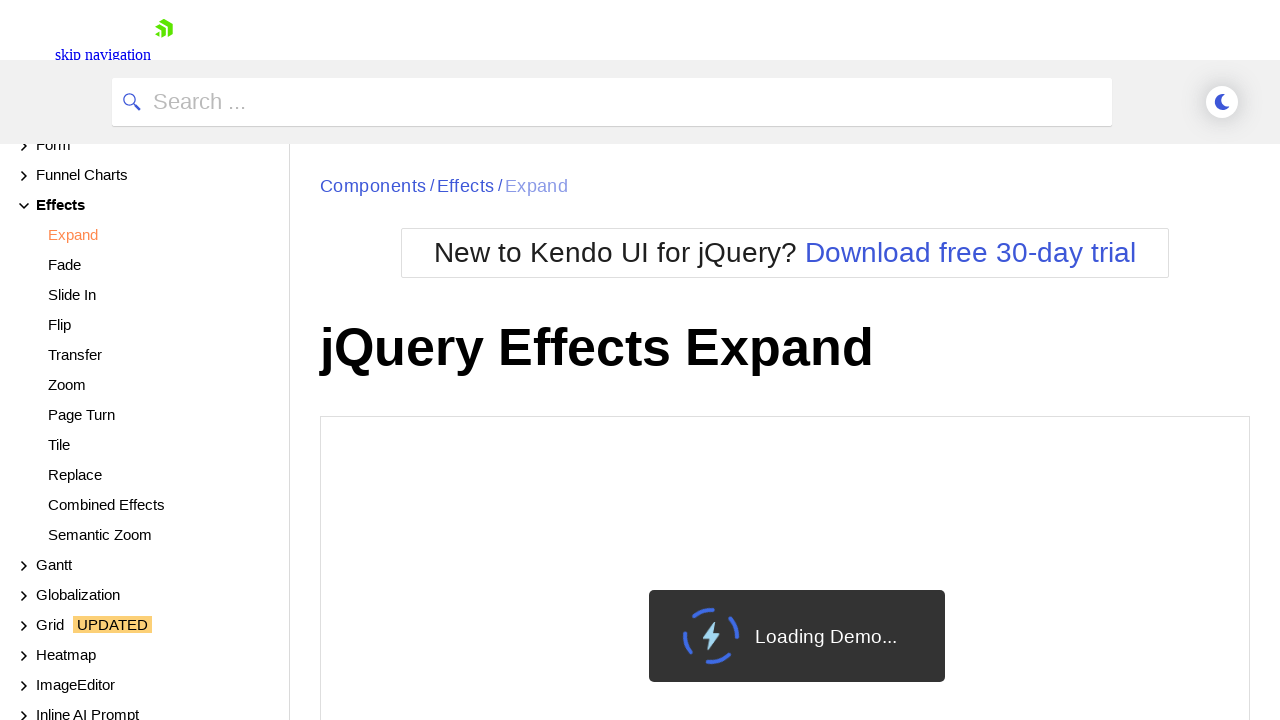

Located all product price elements
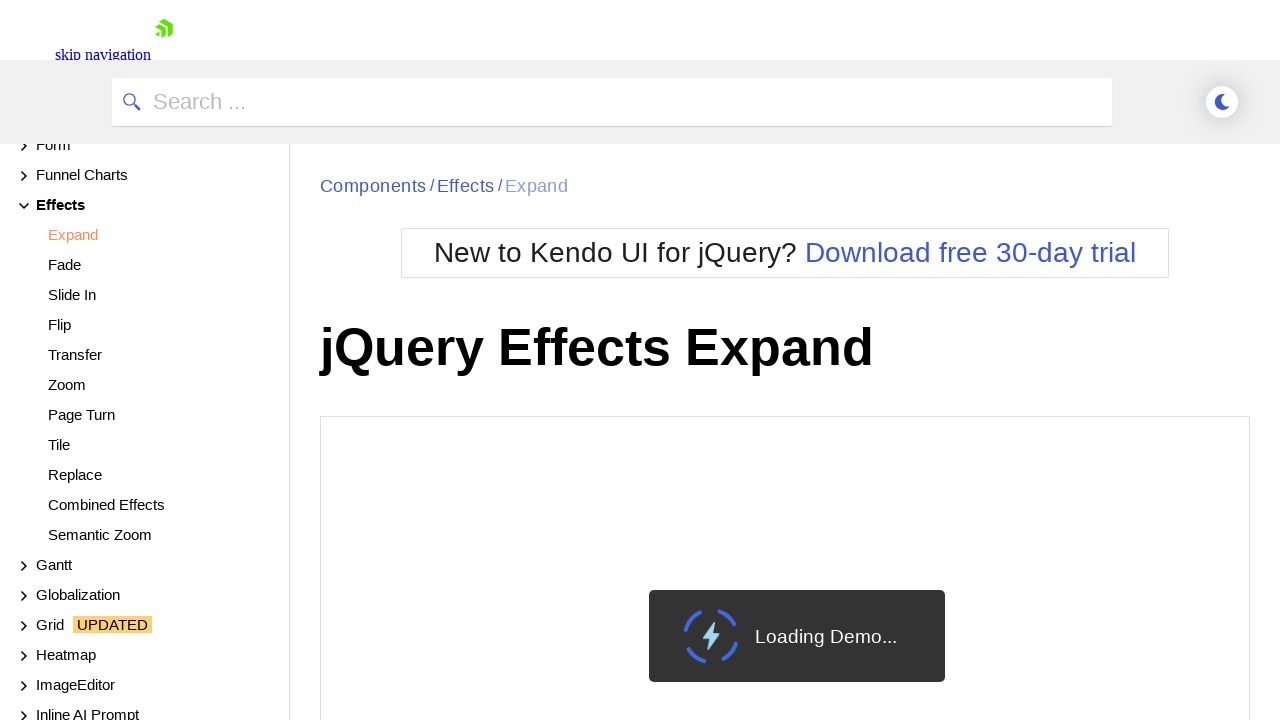

Scrolled down 400 pixels to view products
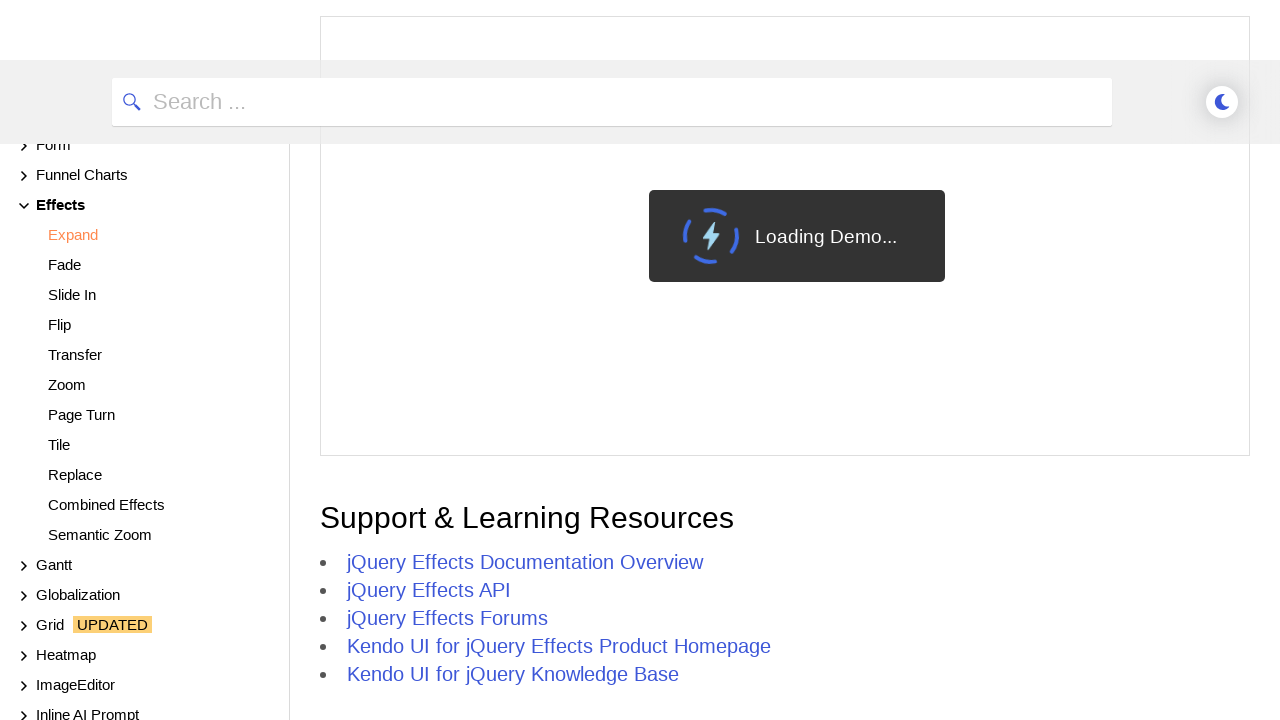

Product catalog complete with 0 items
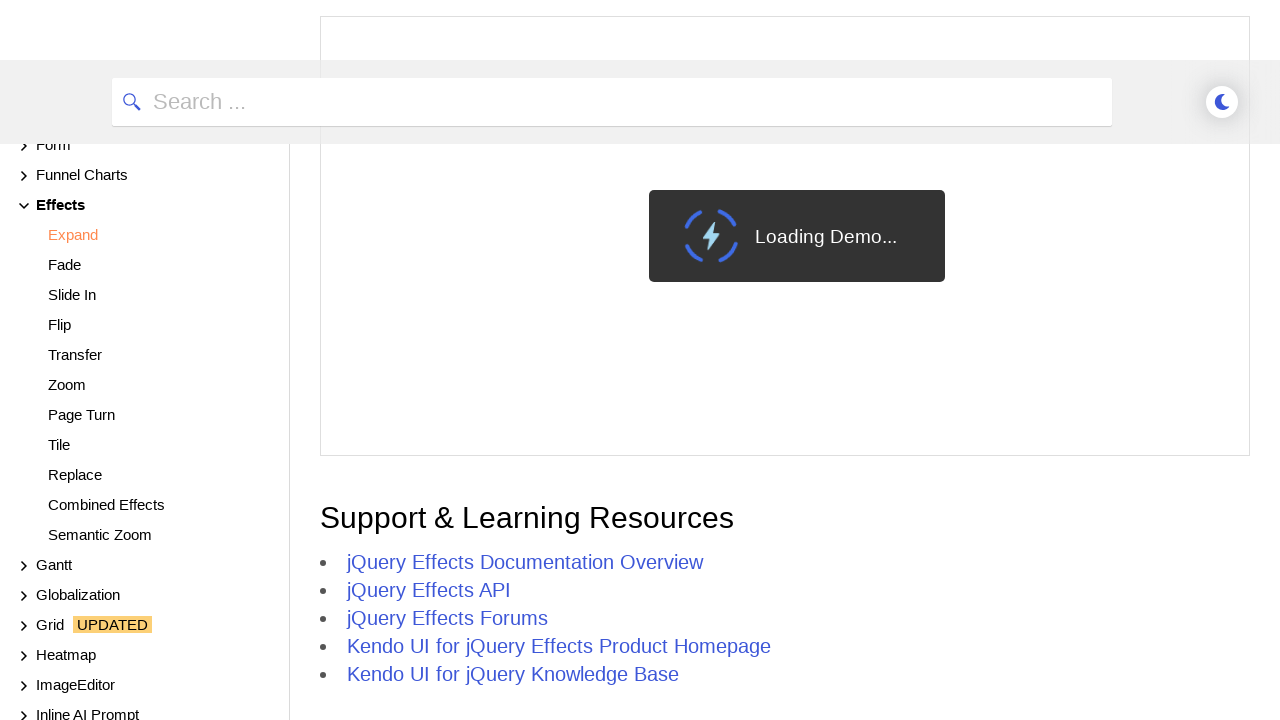

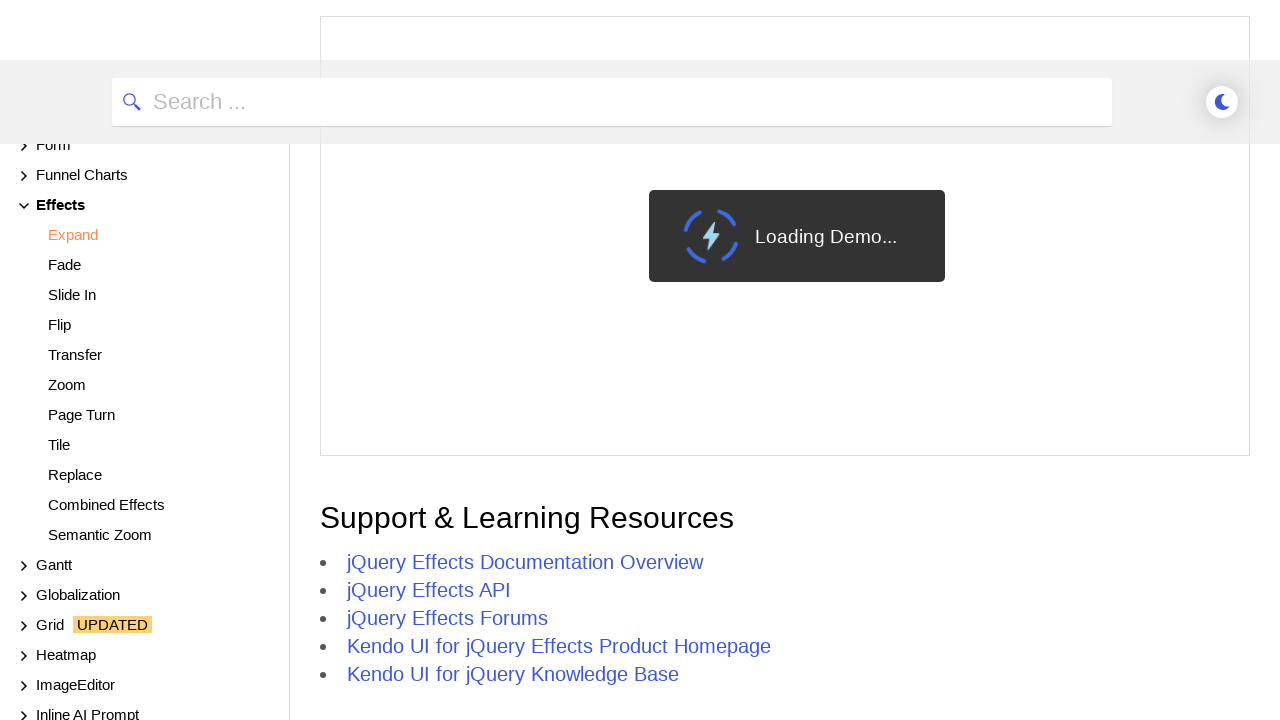